Tests adding and removing elements by clicking Add Element 10 times and then deleting all added elements.

Starting URL: https://the-internet.herokuapp.com/add_remove_elements/

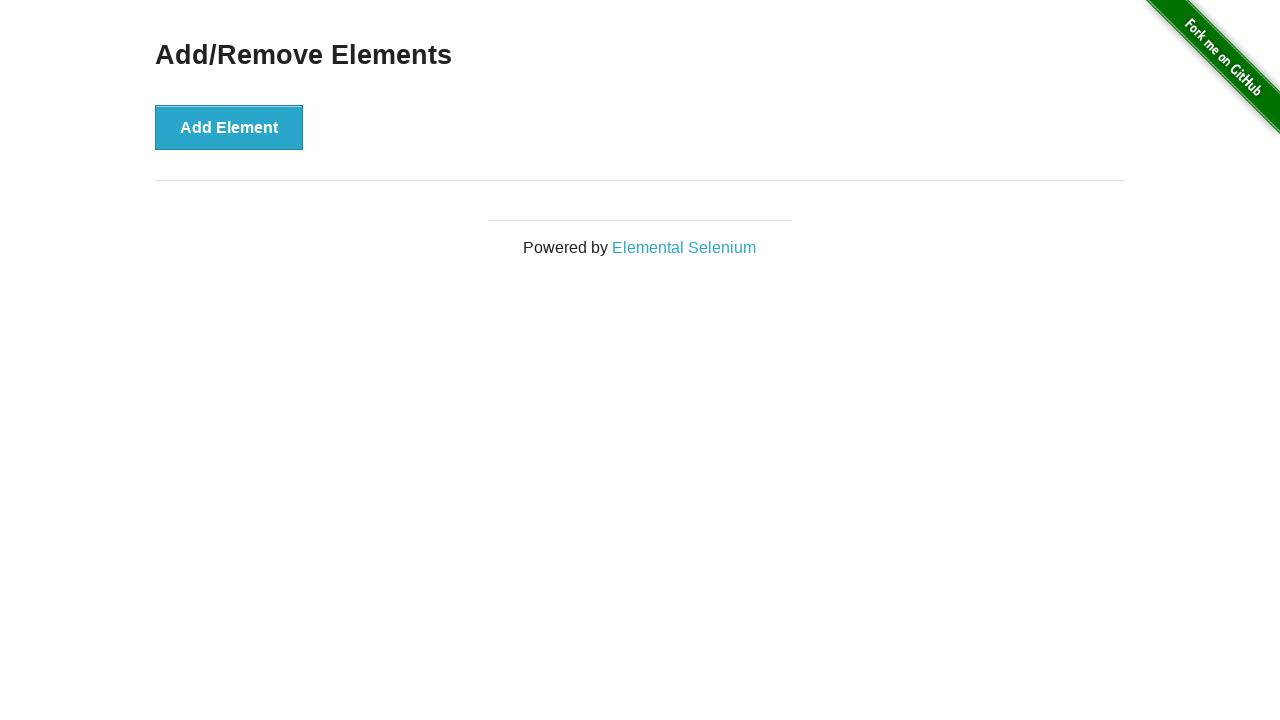

Navigated to the add/remove elements page
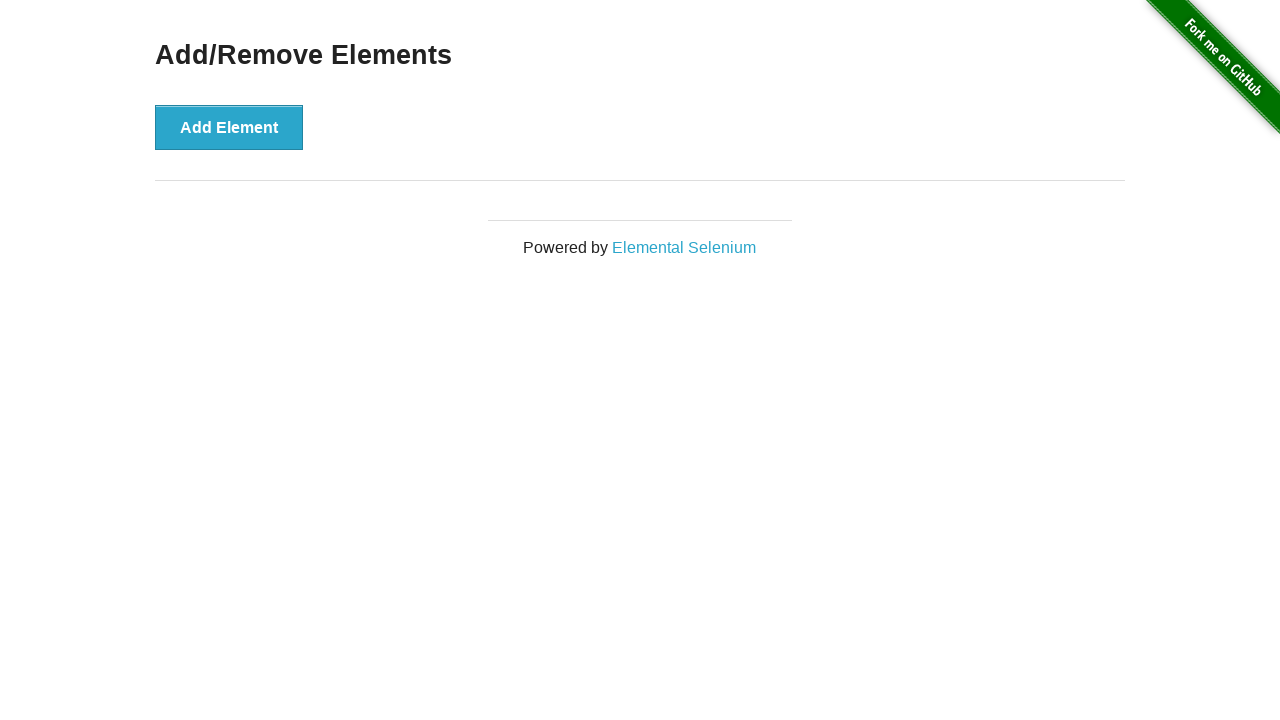

Clicked 'Add Element' button 10 times at (229, 127) on internal:text="Add Element"i
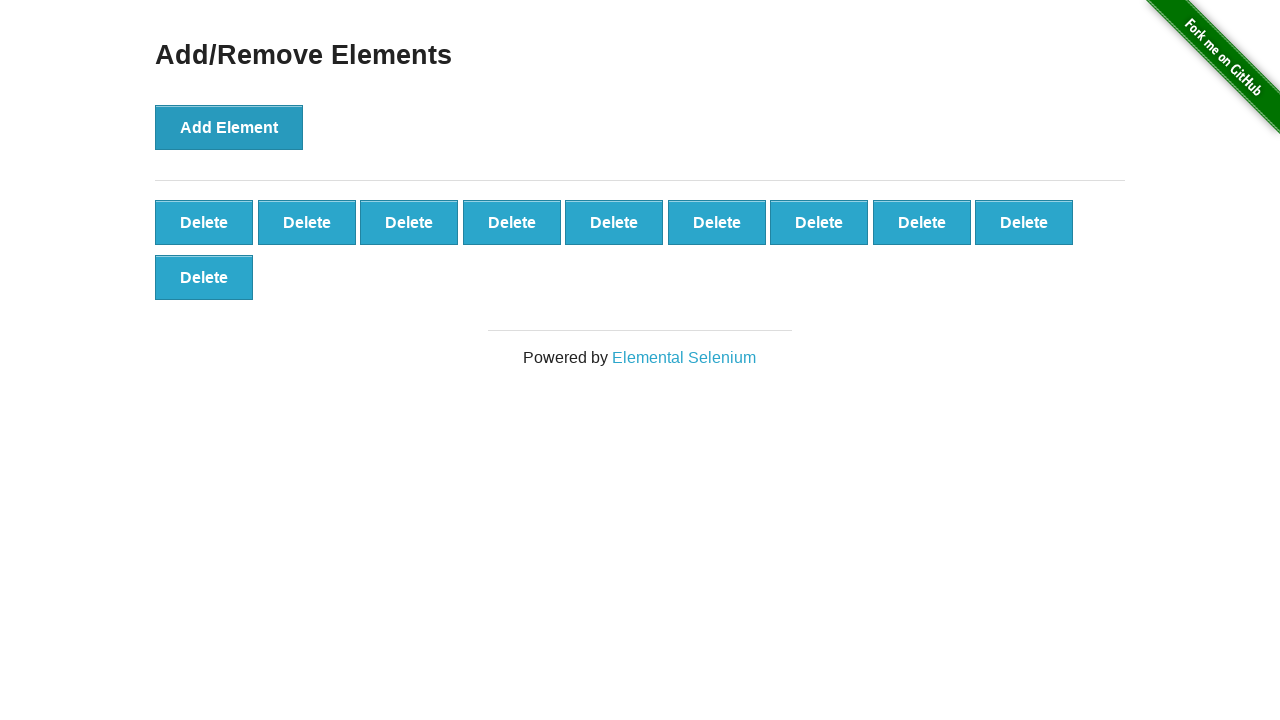

Clicked delete button to remove element 1 at (204, 222) on xpath=//button[@class='added-manually'][1]
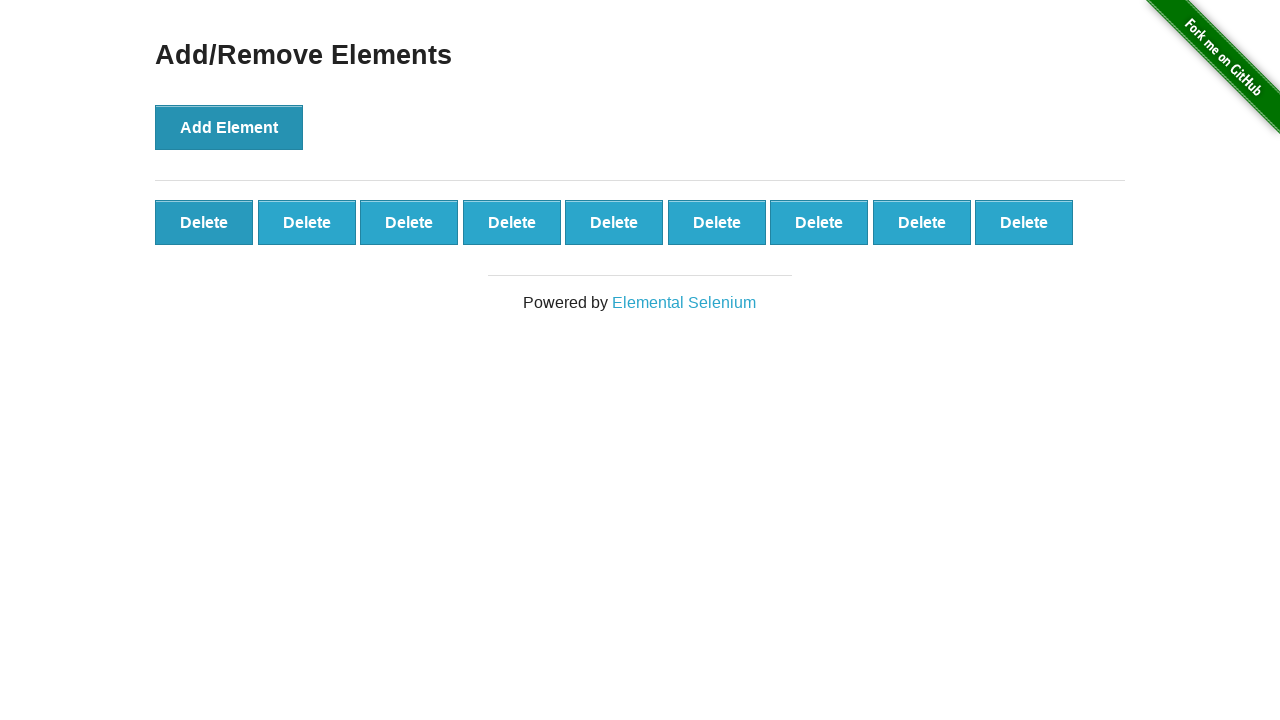

Clicked delete button to remove element 2 at (204, 222) on xpath=//button[@class='added-manually'][1]
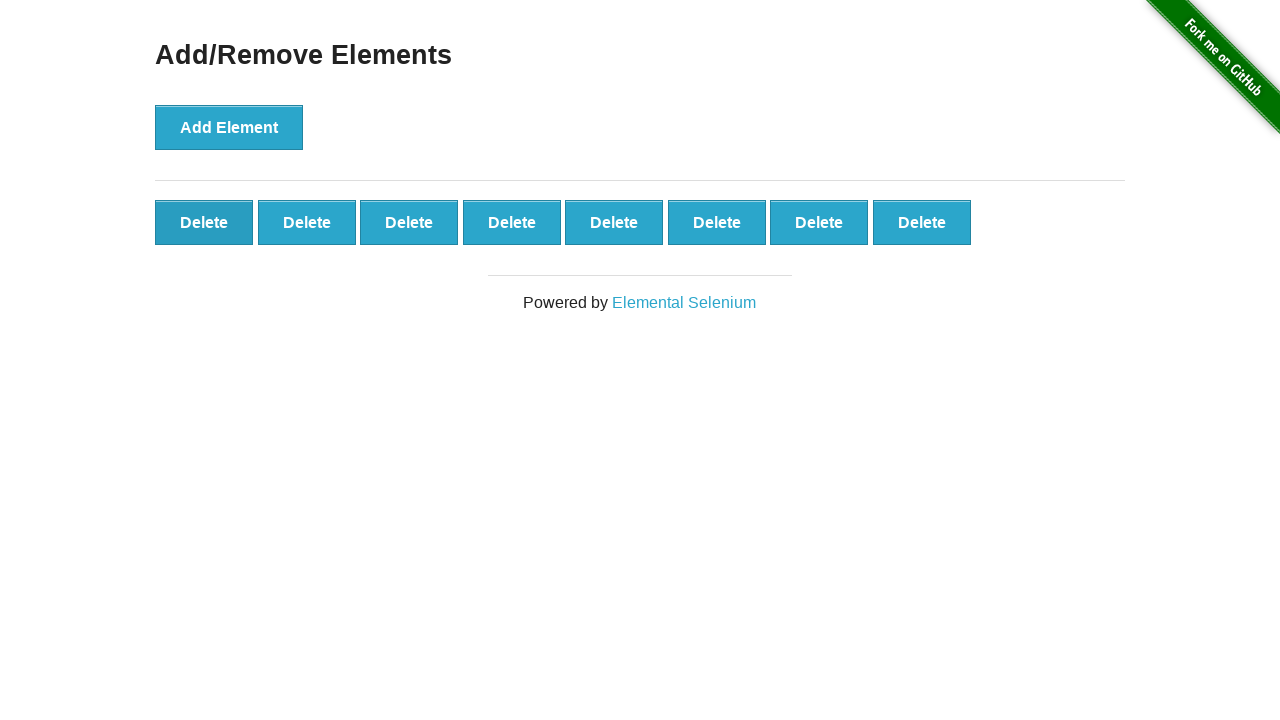

Clicked delete button to remove element 3 at (204, 222) on xpath=//button[@class='added-manually'][1]
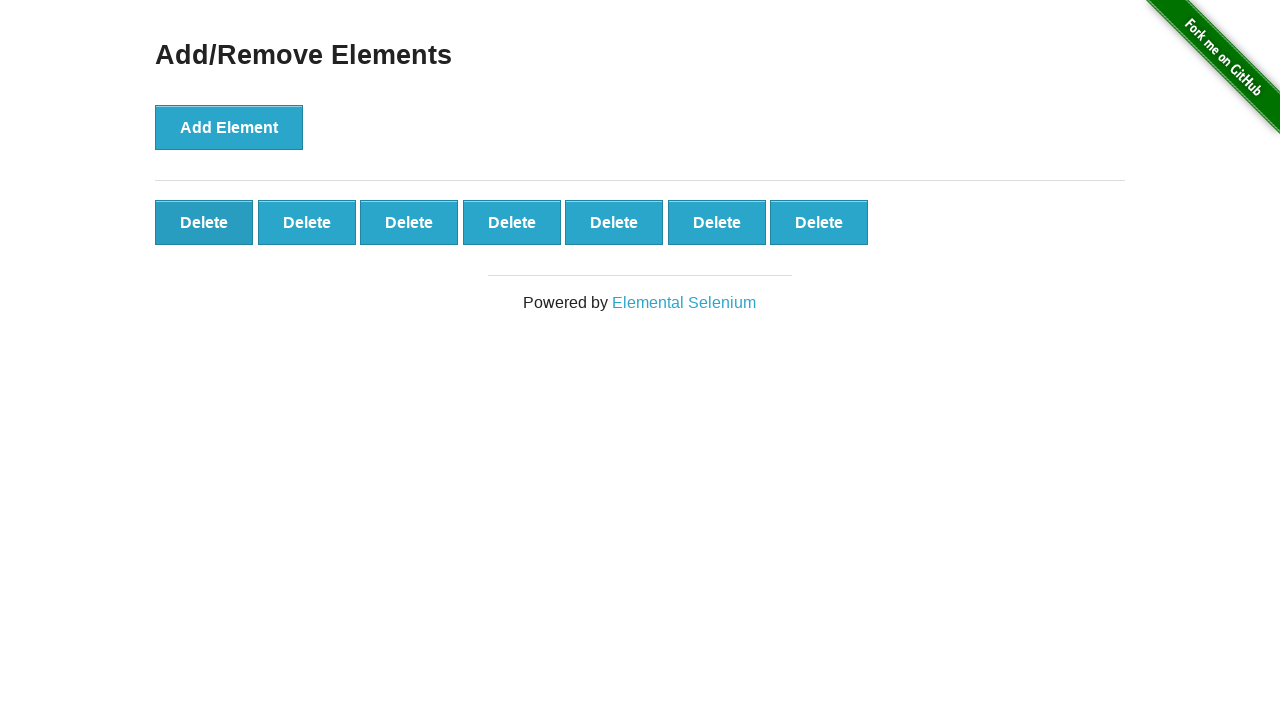

Clicked delete button to remove element 4 at (204, 222) on xpath=//button[@class='added-manually'][1]
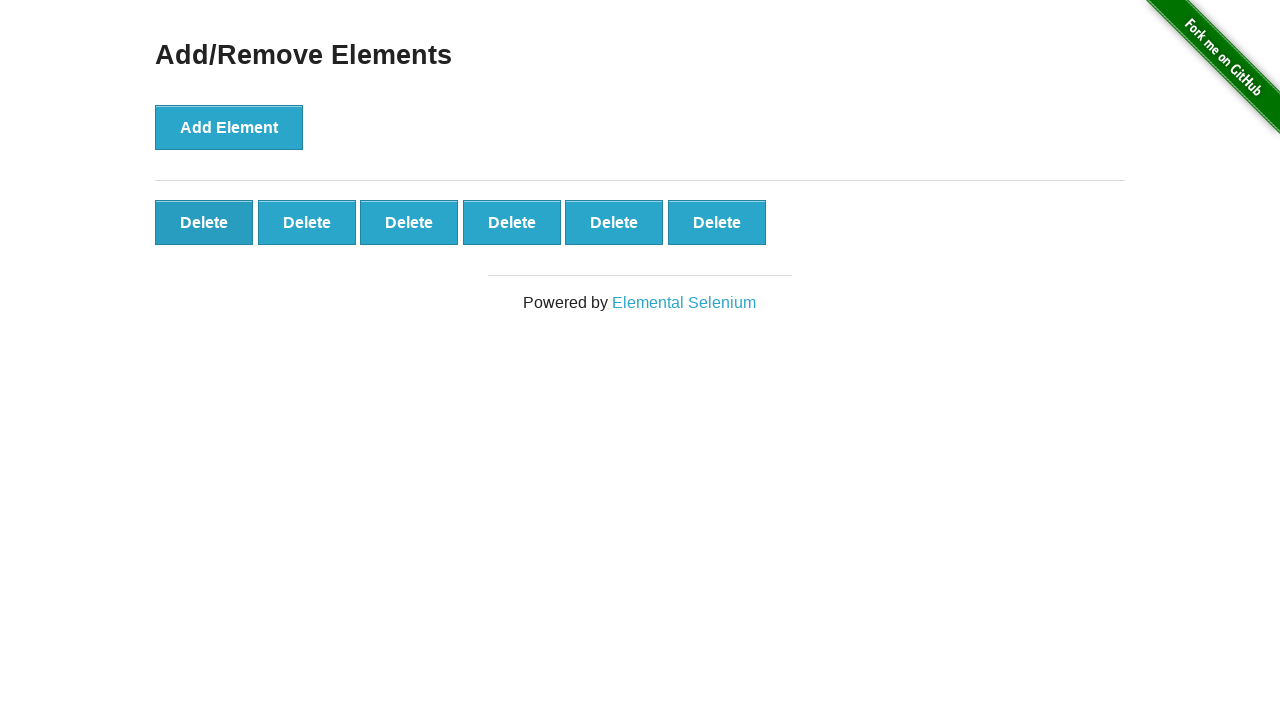

Clicked delete button to remove element 5 at (204, 222) on xpath=//button[@class='added-manually'][1]
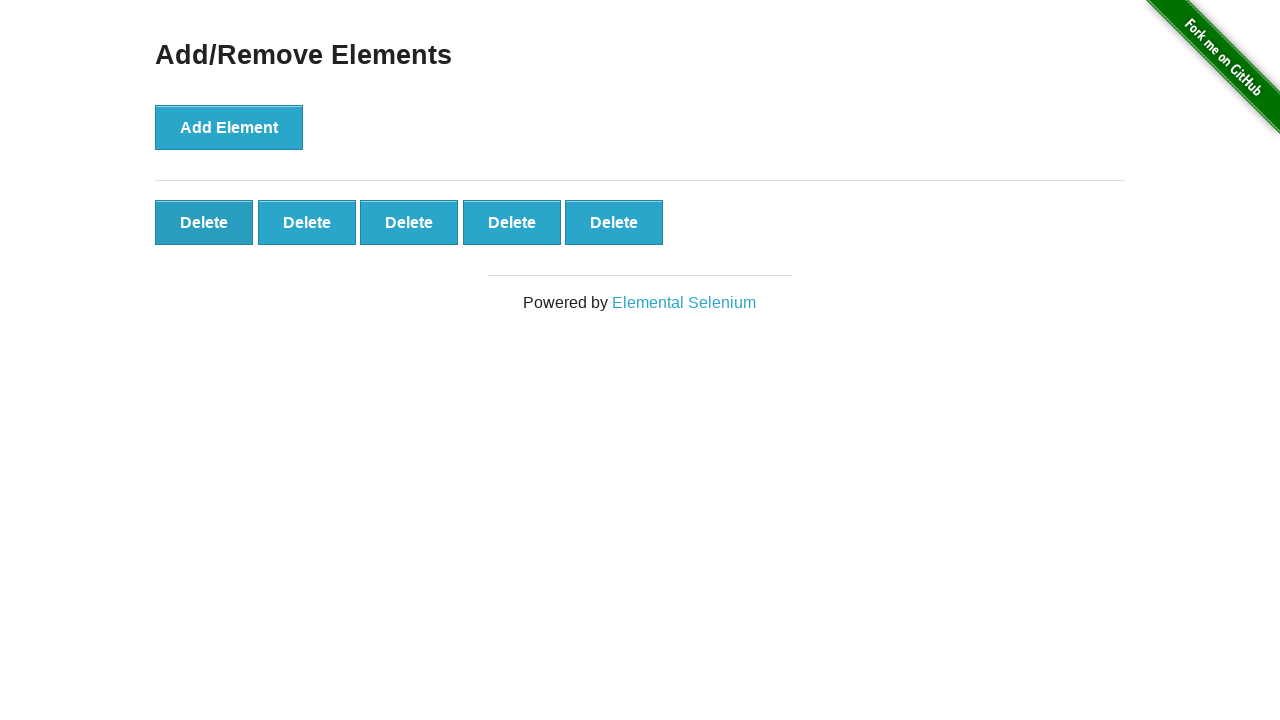

Clicked delete button to remove element 6 at (204, 222) on xpath=//button[@class='added-manually'][1]
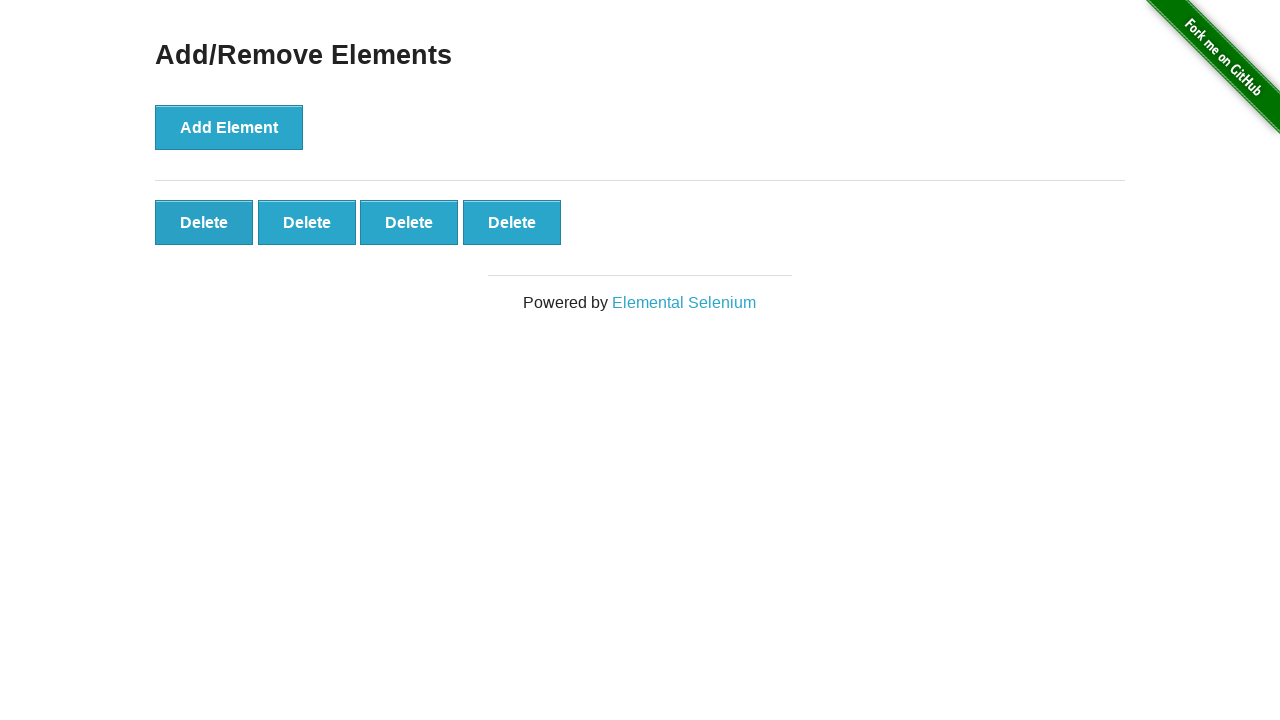

Clicked delete button to remove element 7 at (204, 222) on xpath=//button[@class='added-manually'][1]
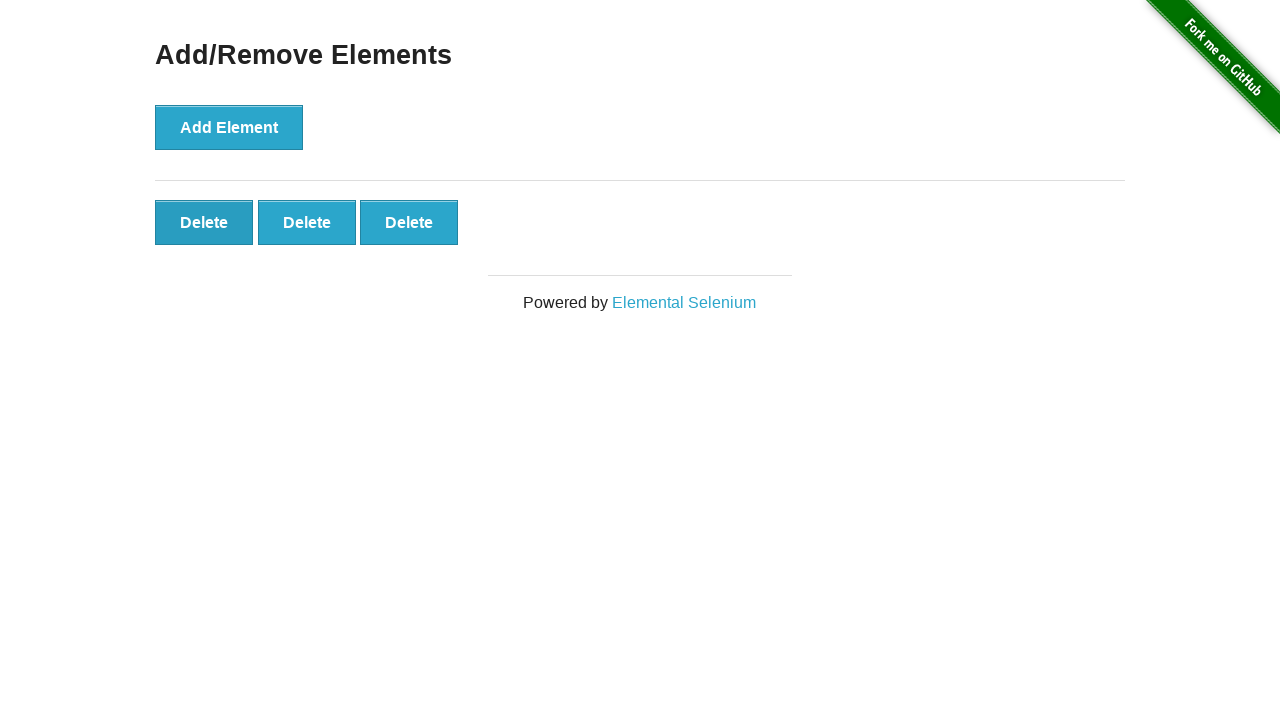

Clicked delete button to remove element 8 at (204, 222) on xpath=//button[@class='added-manually'][1]
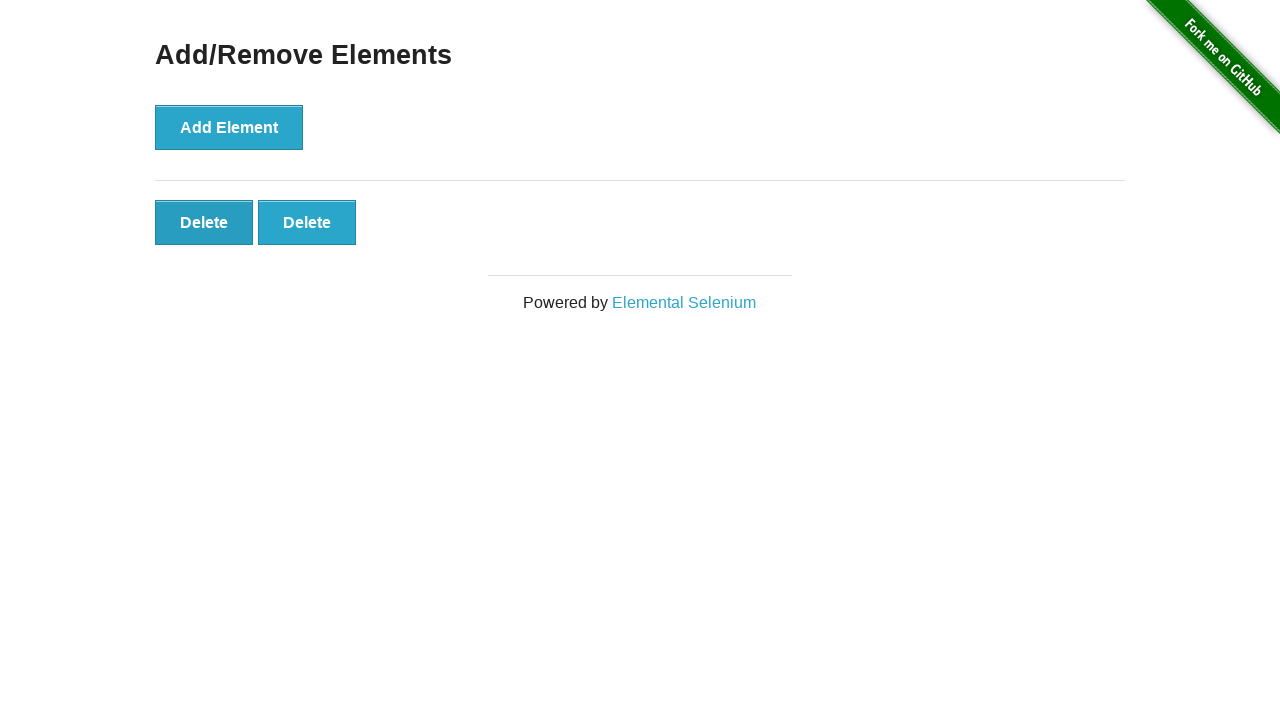

Clicked delete button to remove element 9 at (204, 222) on xpath=//button[@class='added-manually'][1]
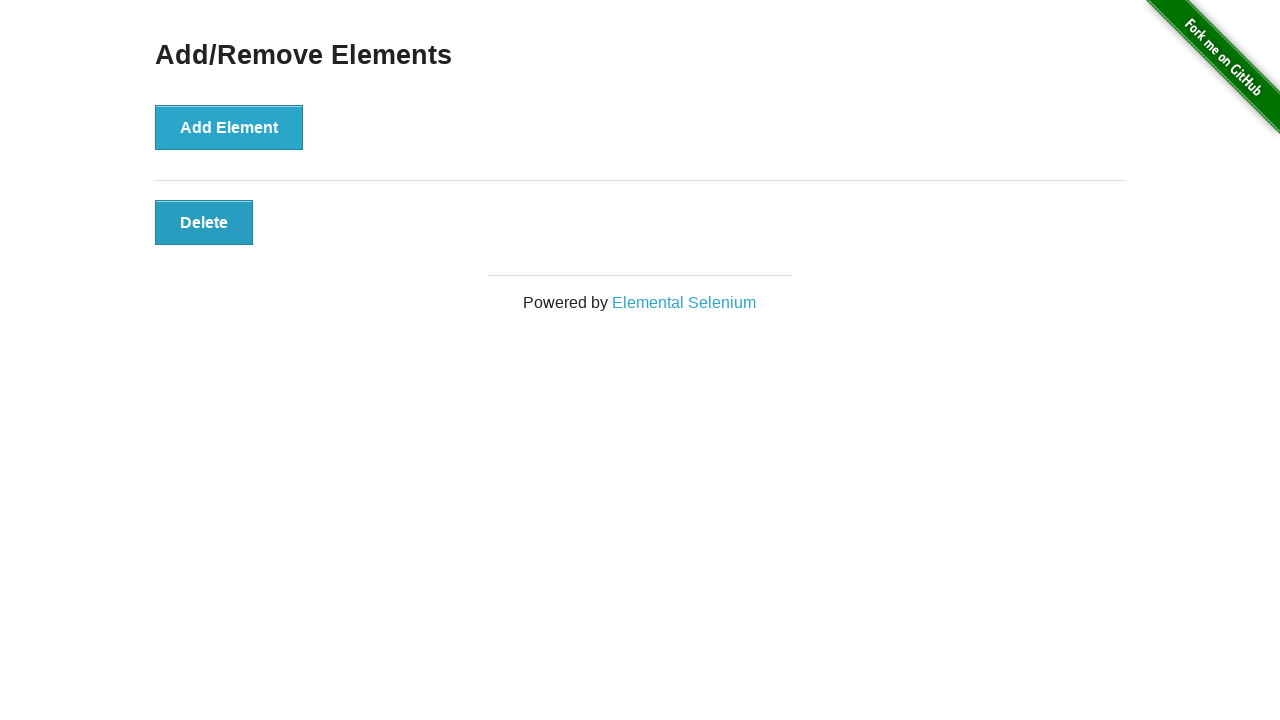

Clicked delete button to remove element 10 at (204, 222) on xpath=//button[@class='added-manually'][1]
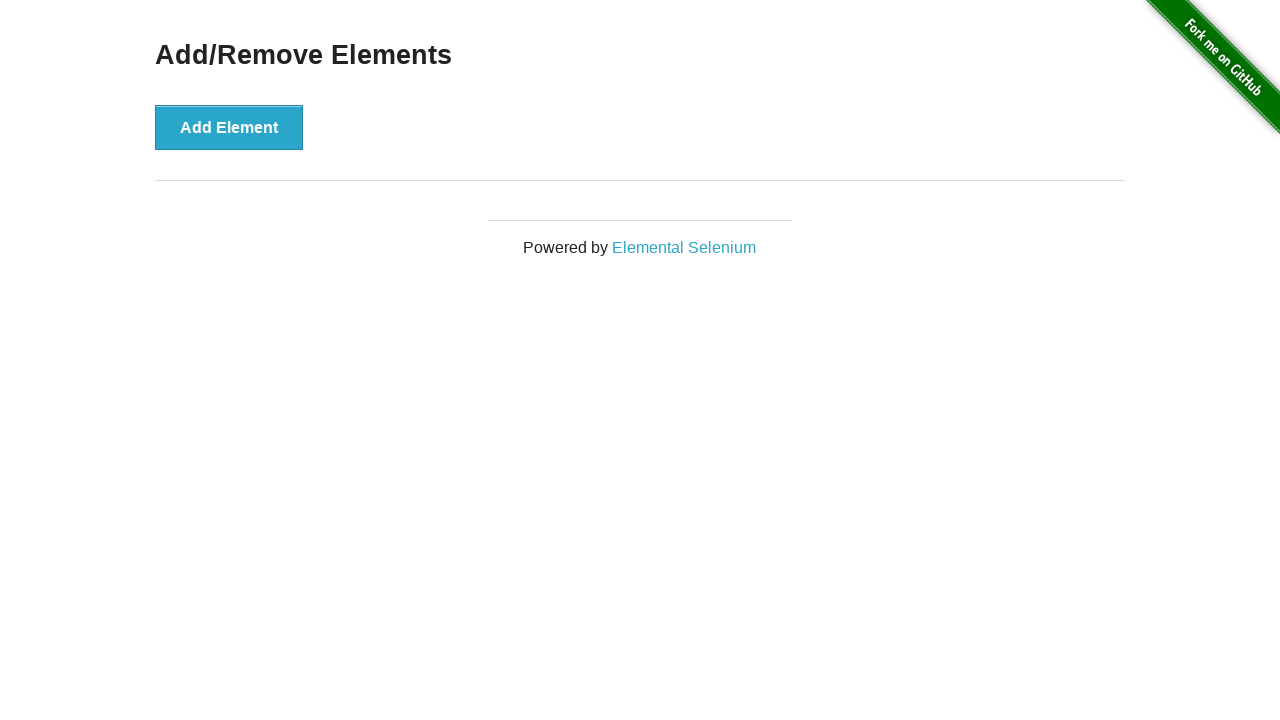

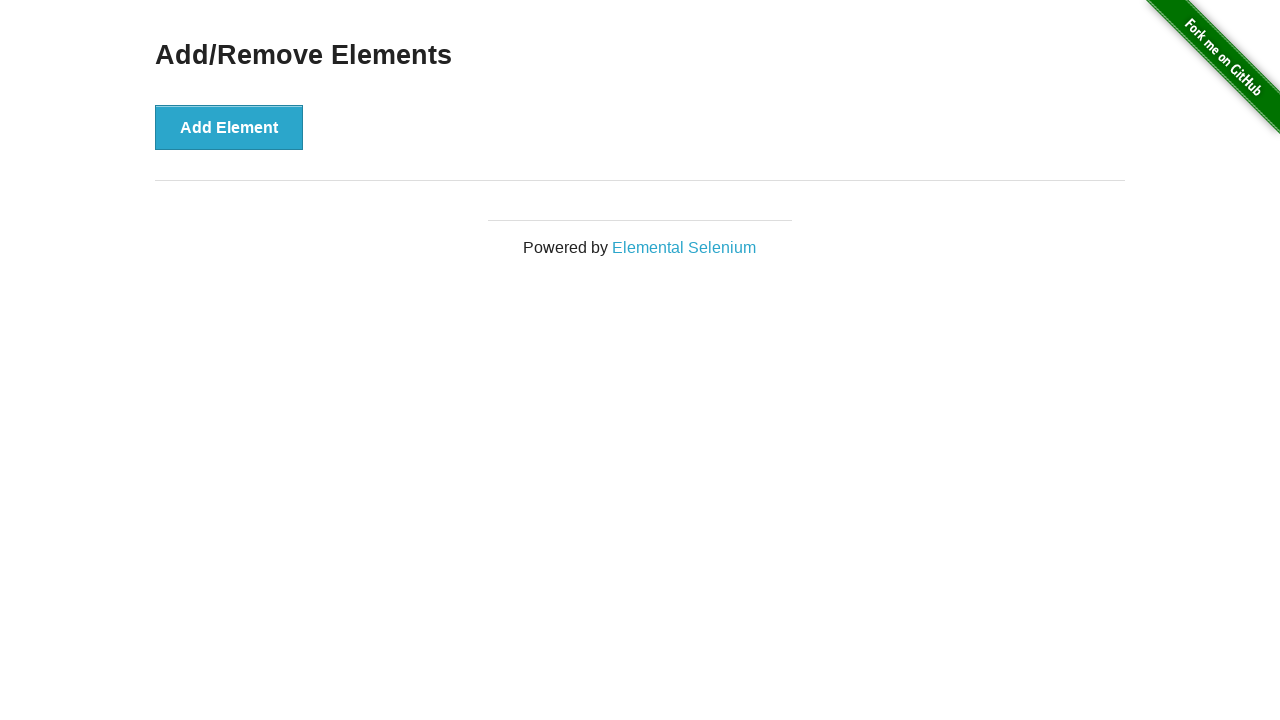